Navigates to YouTube and verifies the page title

Starting URL: https://youtube.com

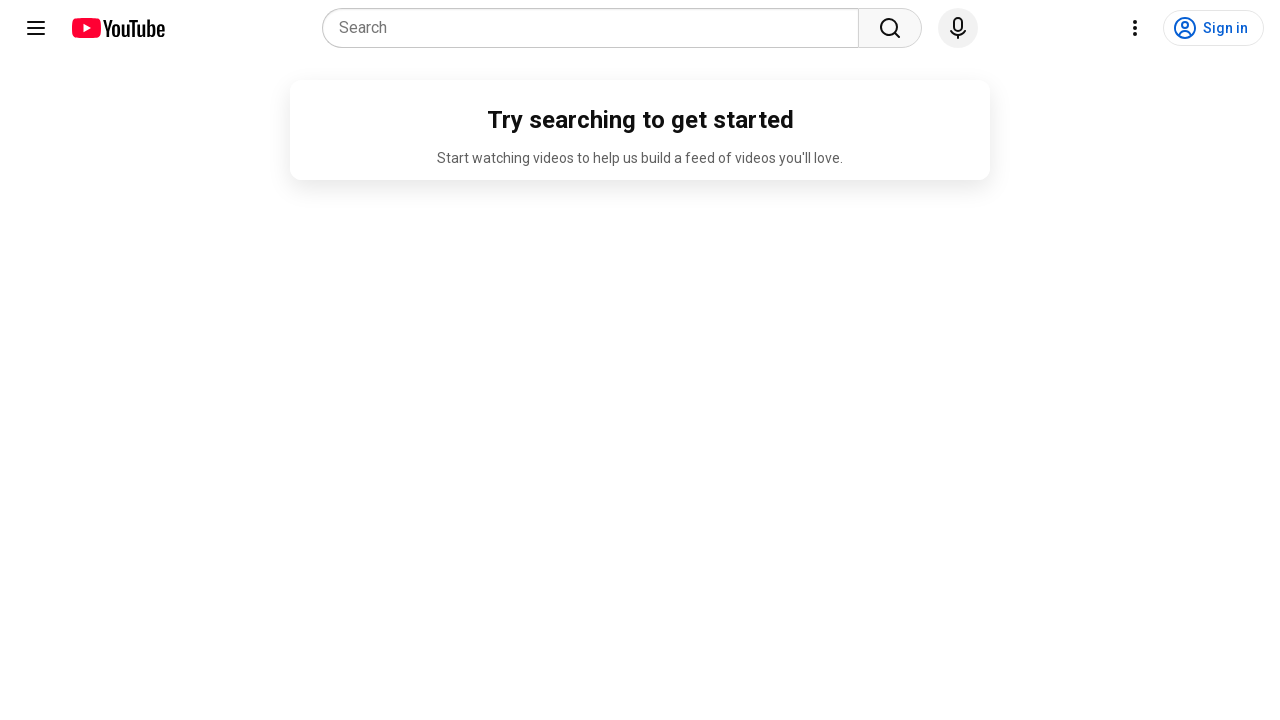

Navigated to YouTube homepage
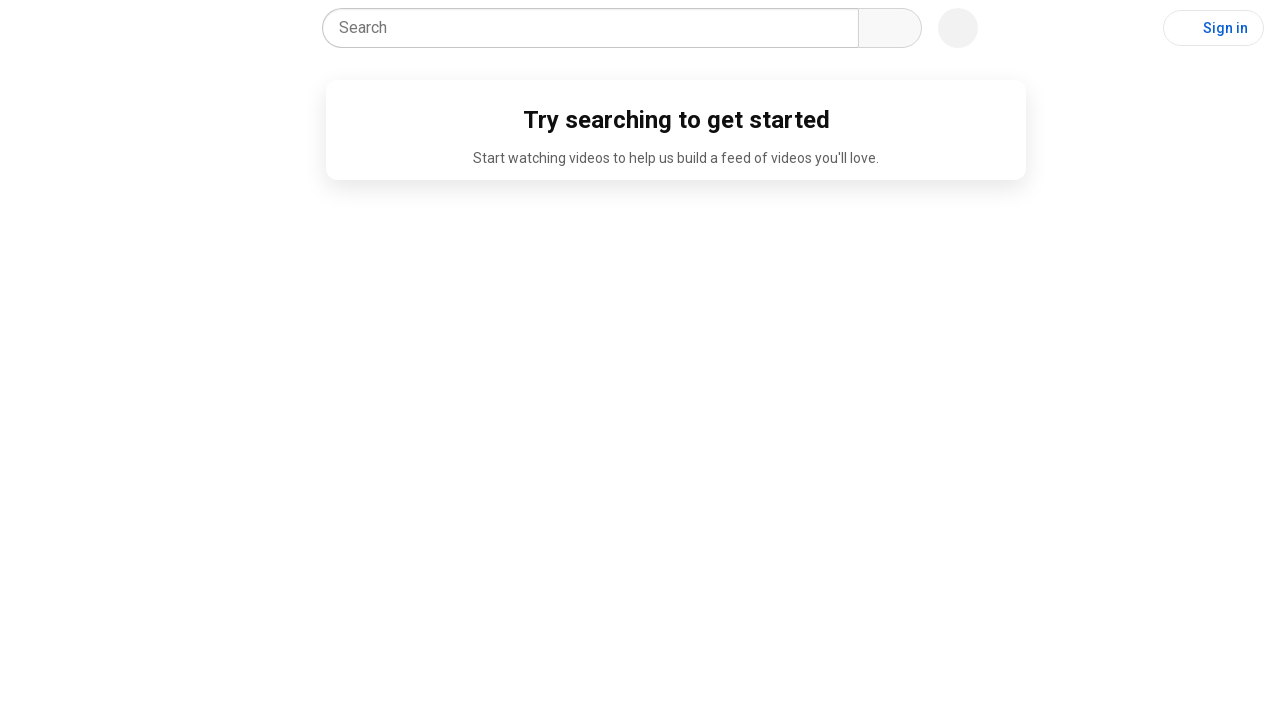

Verified page title is 'YouTube'
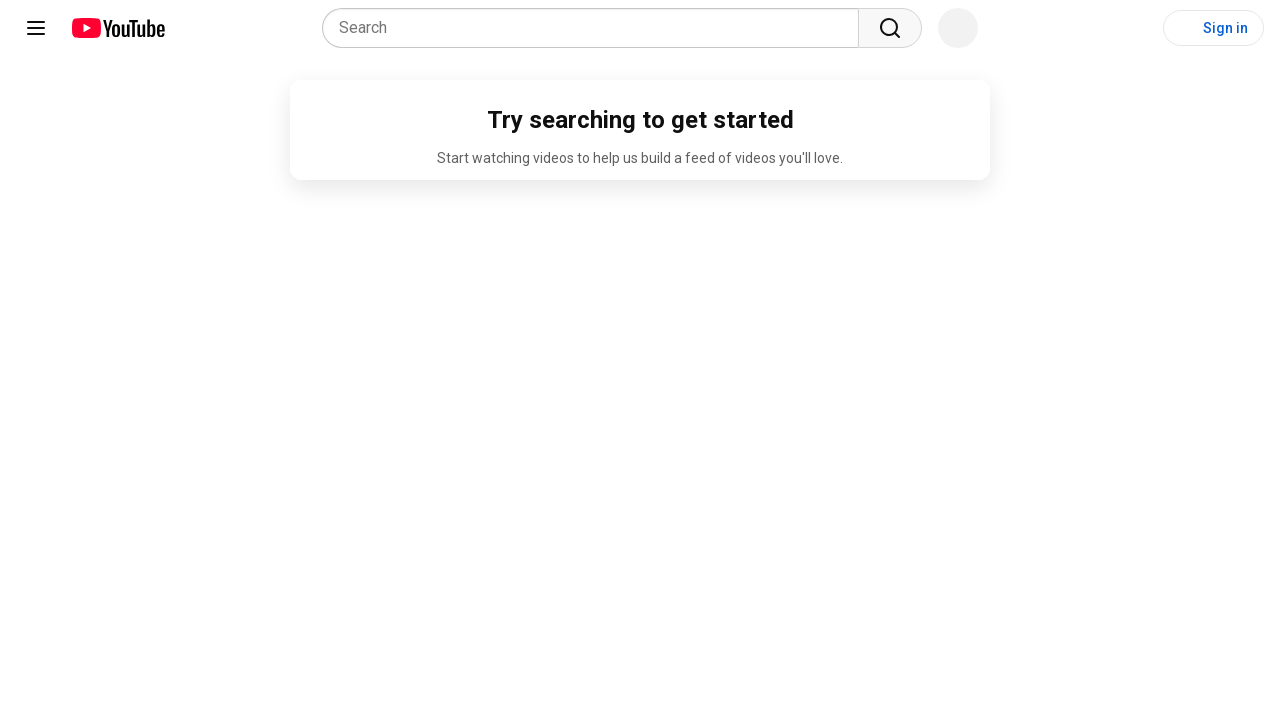

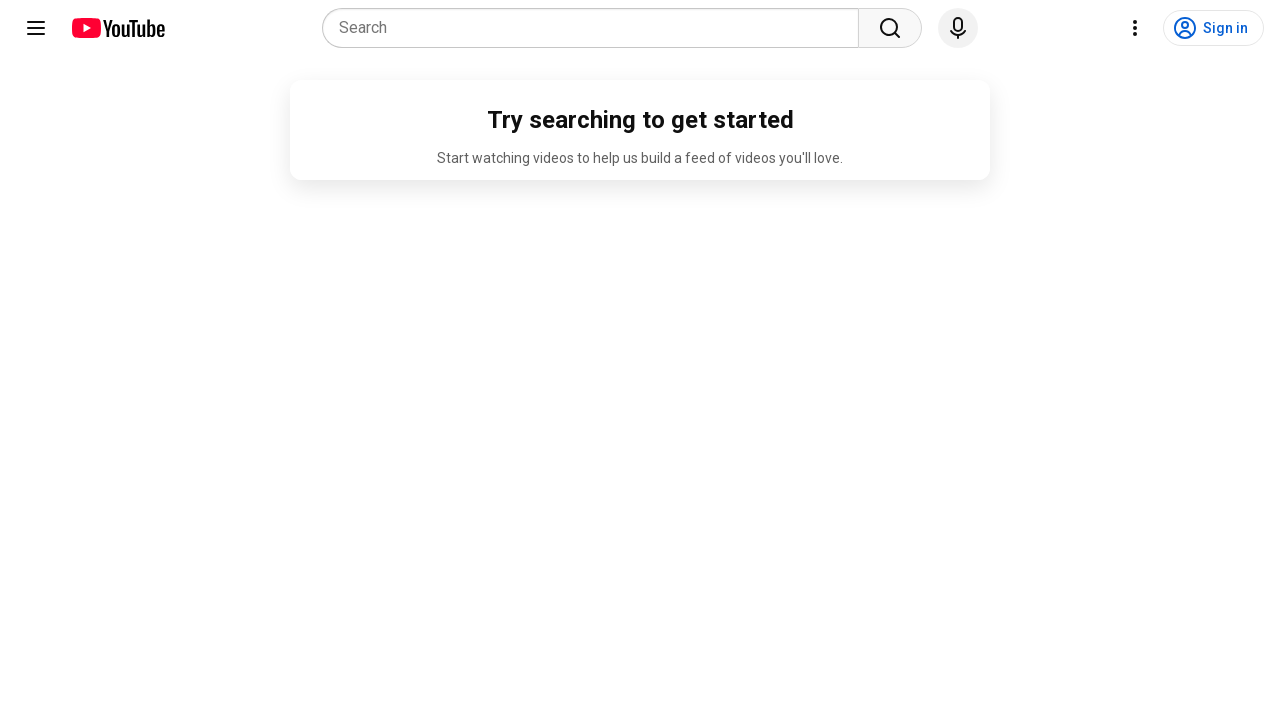